Navigates to EuroSys 2025 conference page and verifies that the Spring deadline information element is present

Starting URL: https://2025.eurosys.org

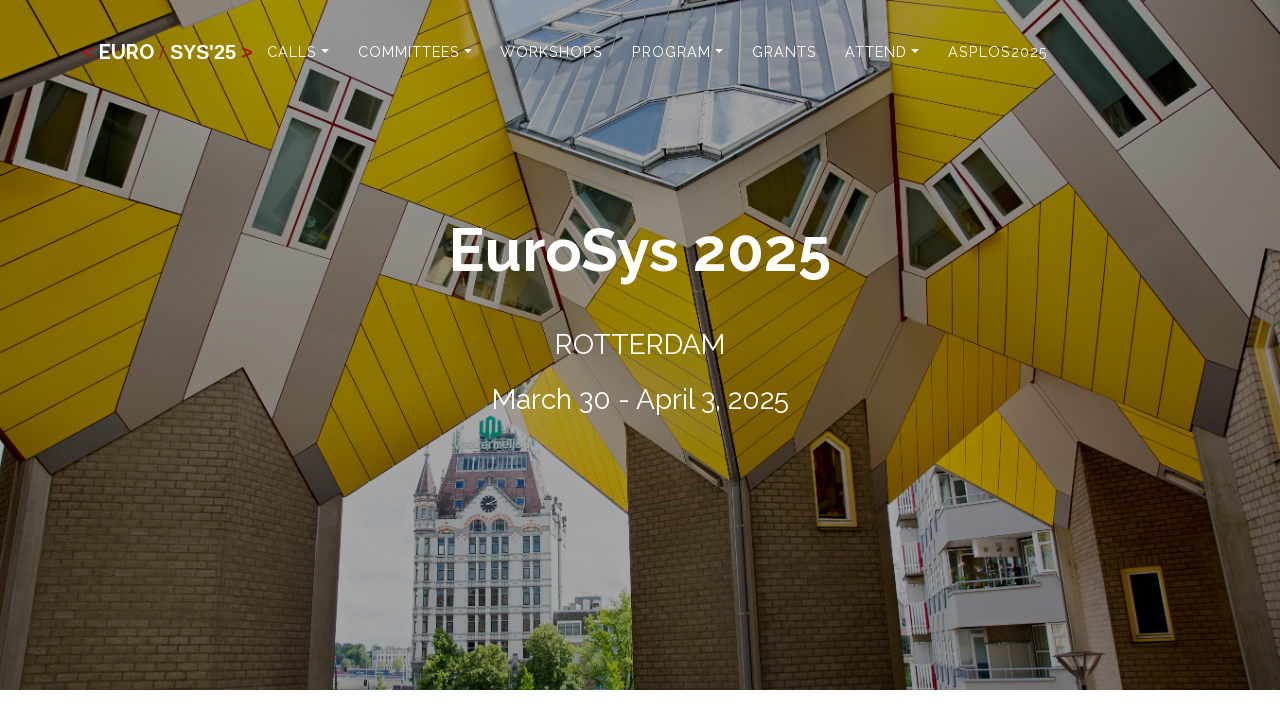

Navigated to EuroSys 2025 conference page
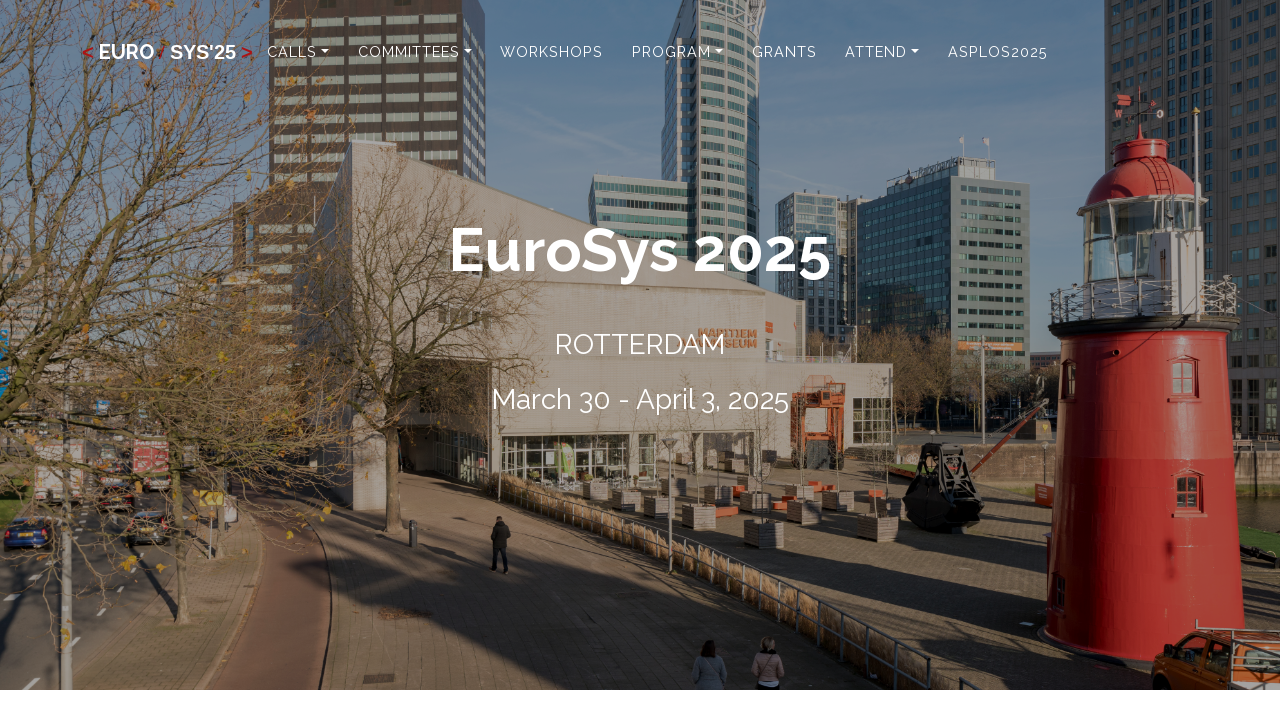

Spring CFP deadline information element is present
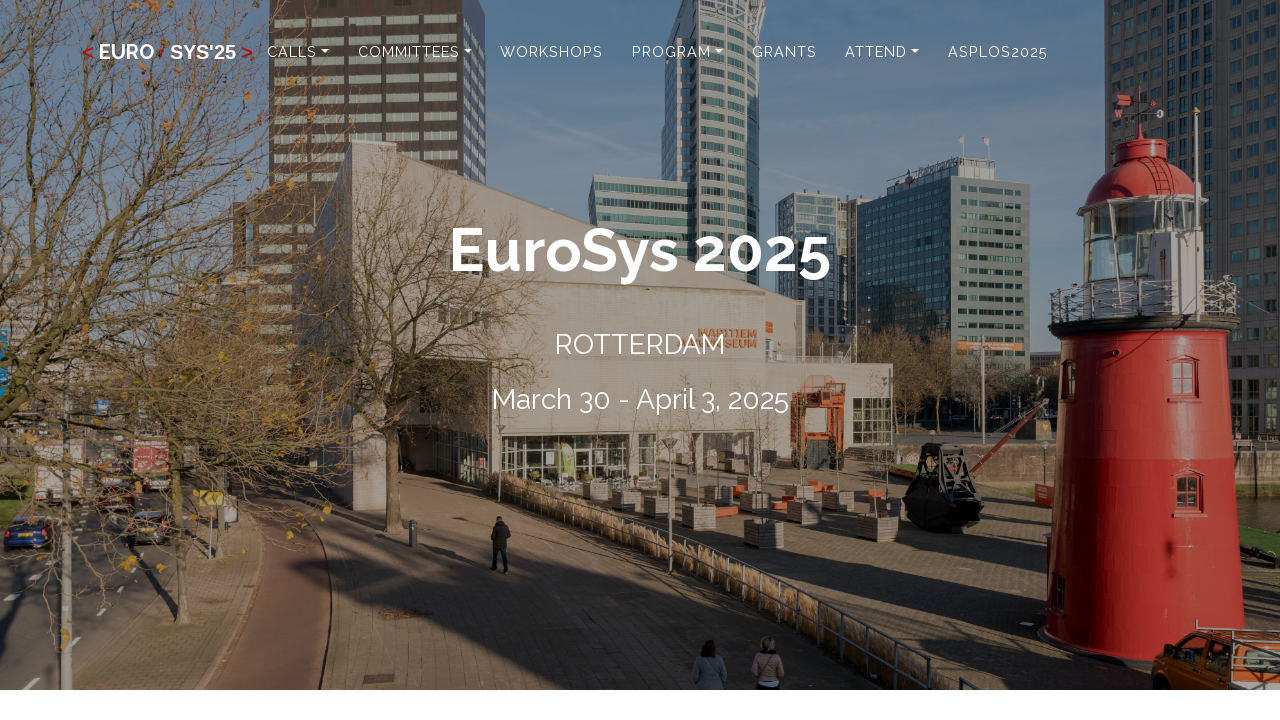

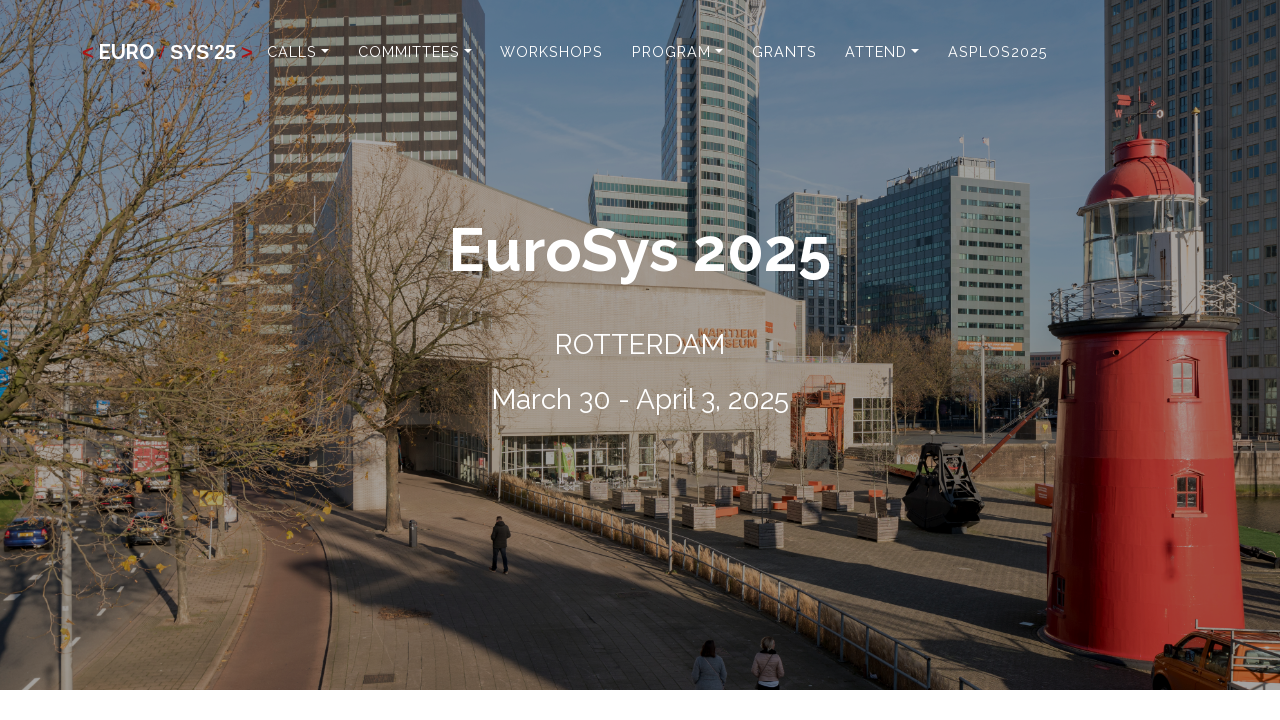